Tests subtraction with two negative numbers (-2 - (-2) = 0)

Starting URL: https://testsheepnz.github.io/BasicCalculator.html

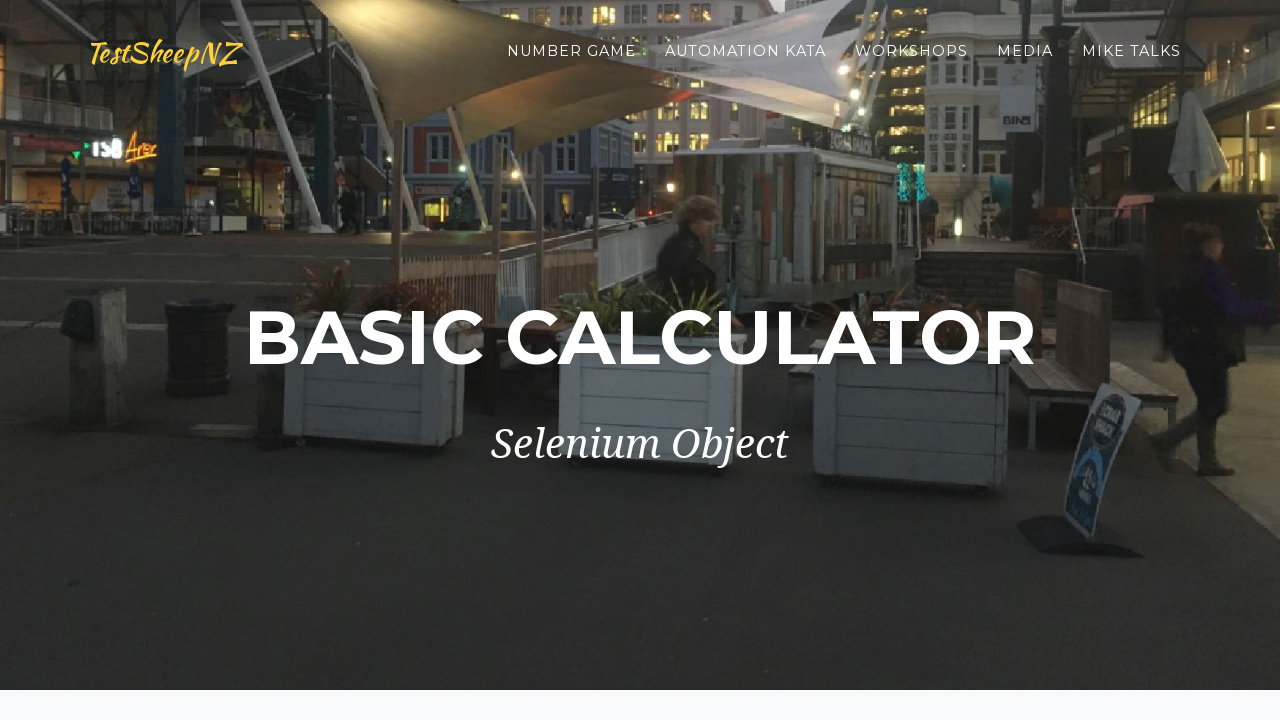

Filled first number field with -2 on #number1Field
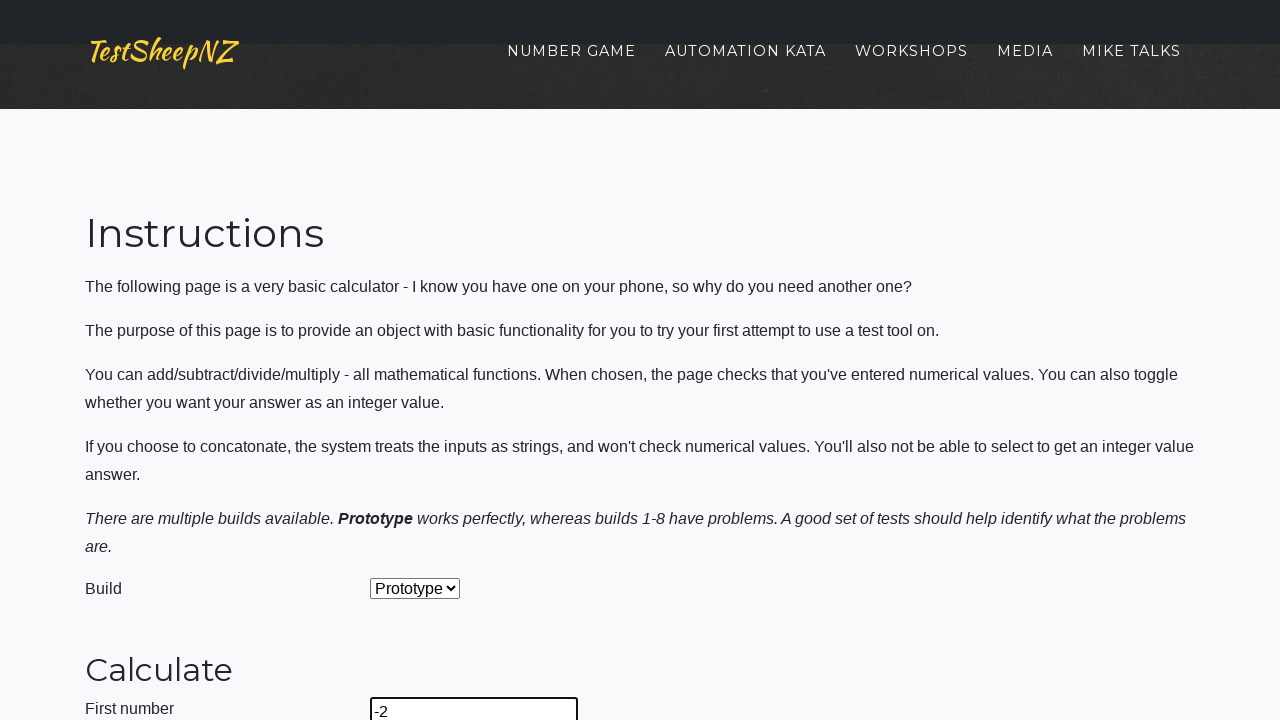

Filled second number field with -2 on #number2Field
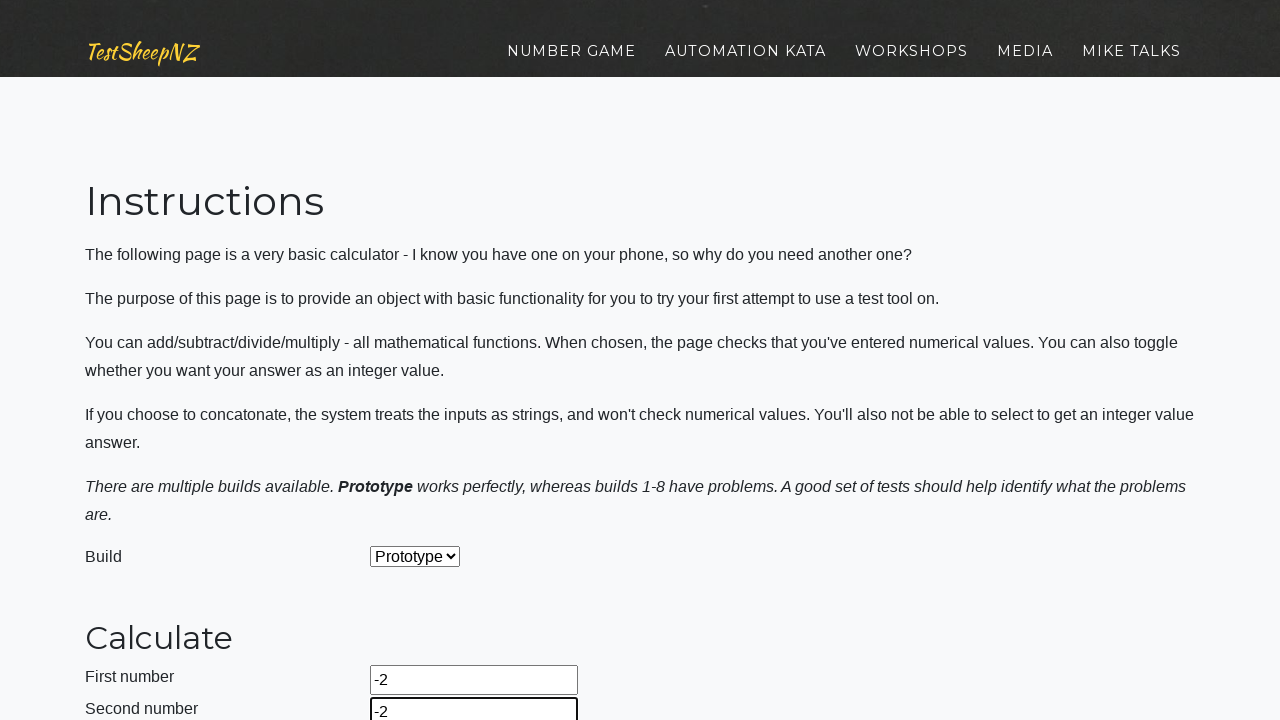

Selected Subtract operation from dropdown on #selectOperationDropdown
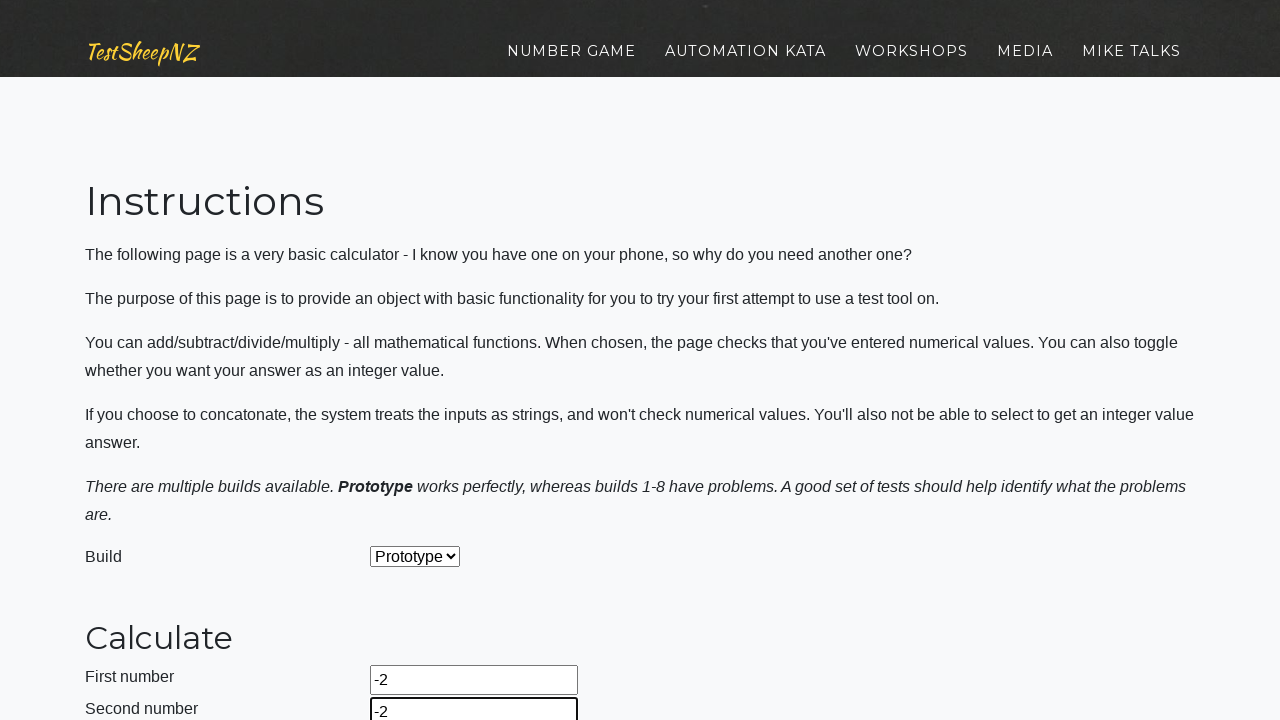

Clicked calculate button at (422, 361) on #calculateButton
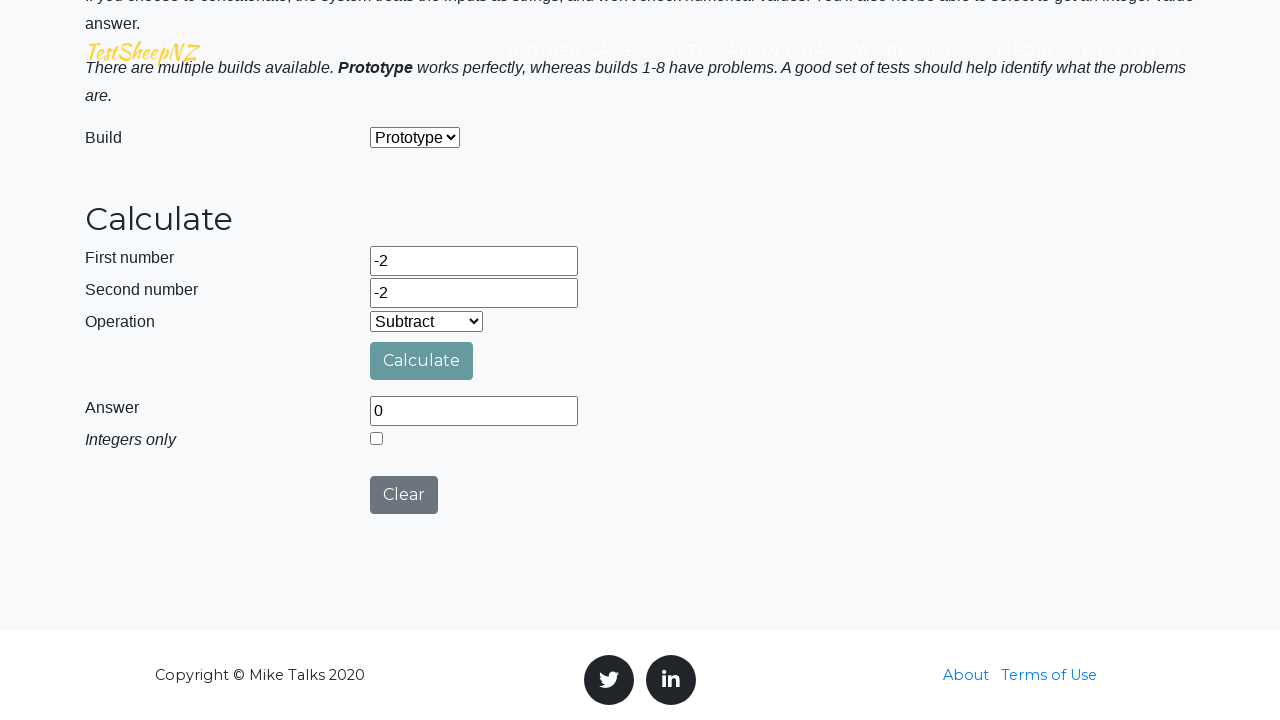

Answer field appeared with result
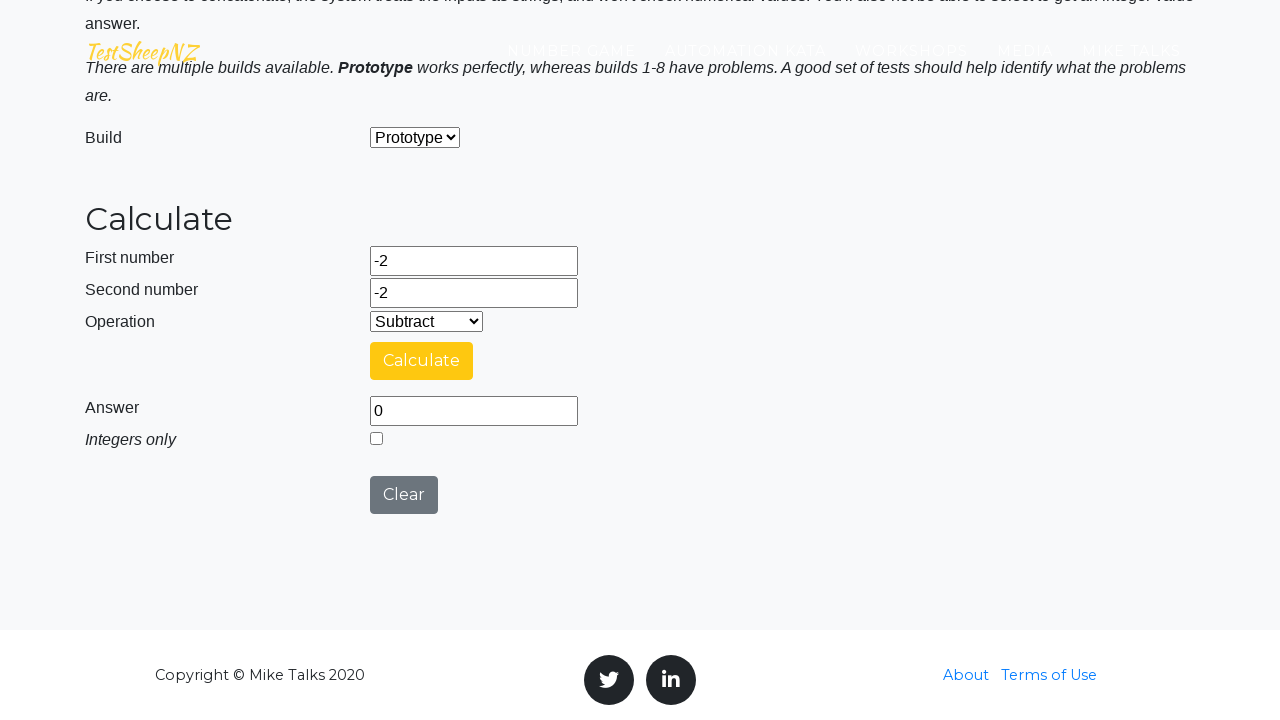

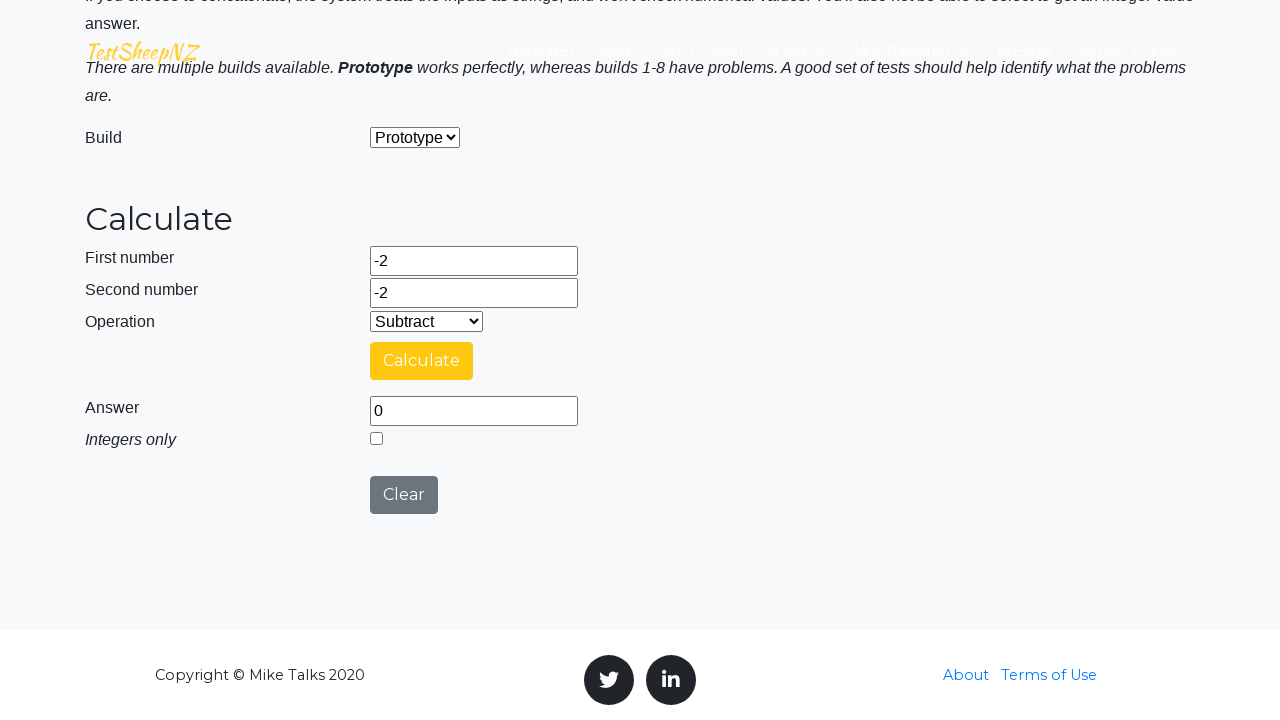